Tests the ability to submit the Permanent Address field and verifies the output displays the entered address

Starting URL: https://demoqa.com/text-box

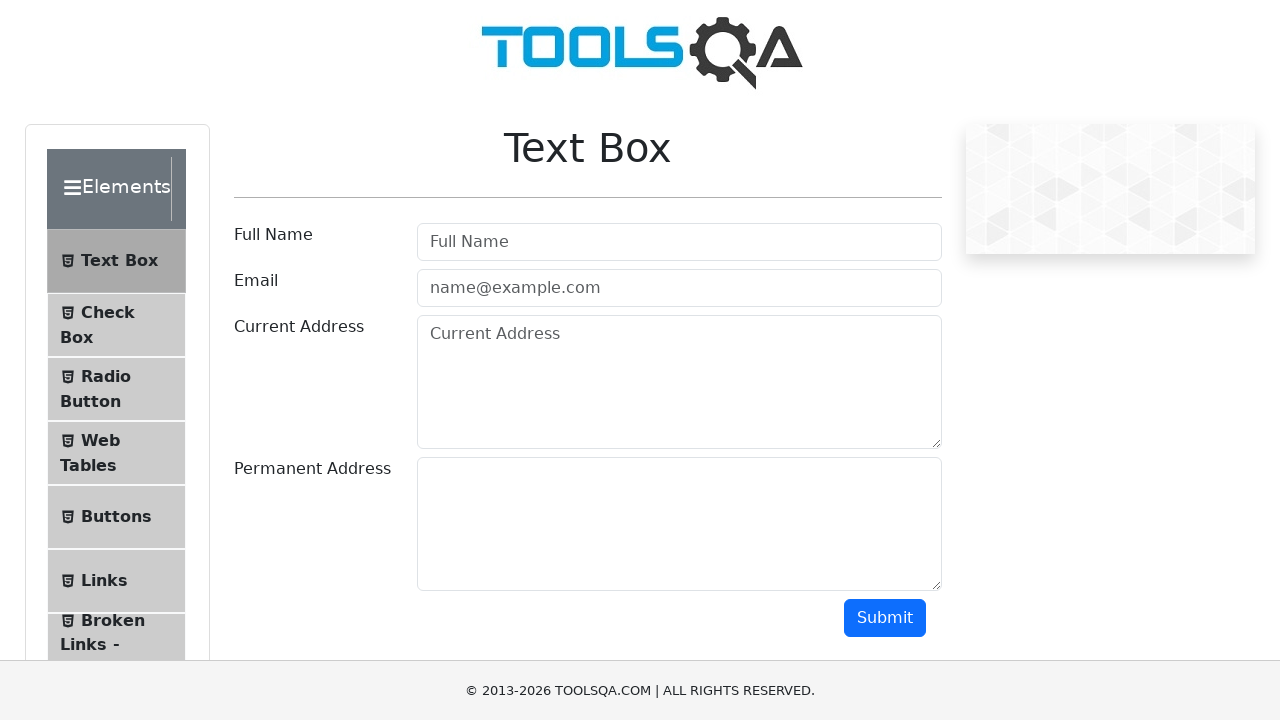

Filled permanent address field with 'Budapest, Viola 100, 777' on textarea#permanentAddress
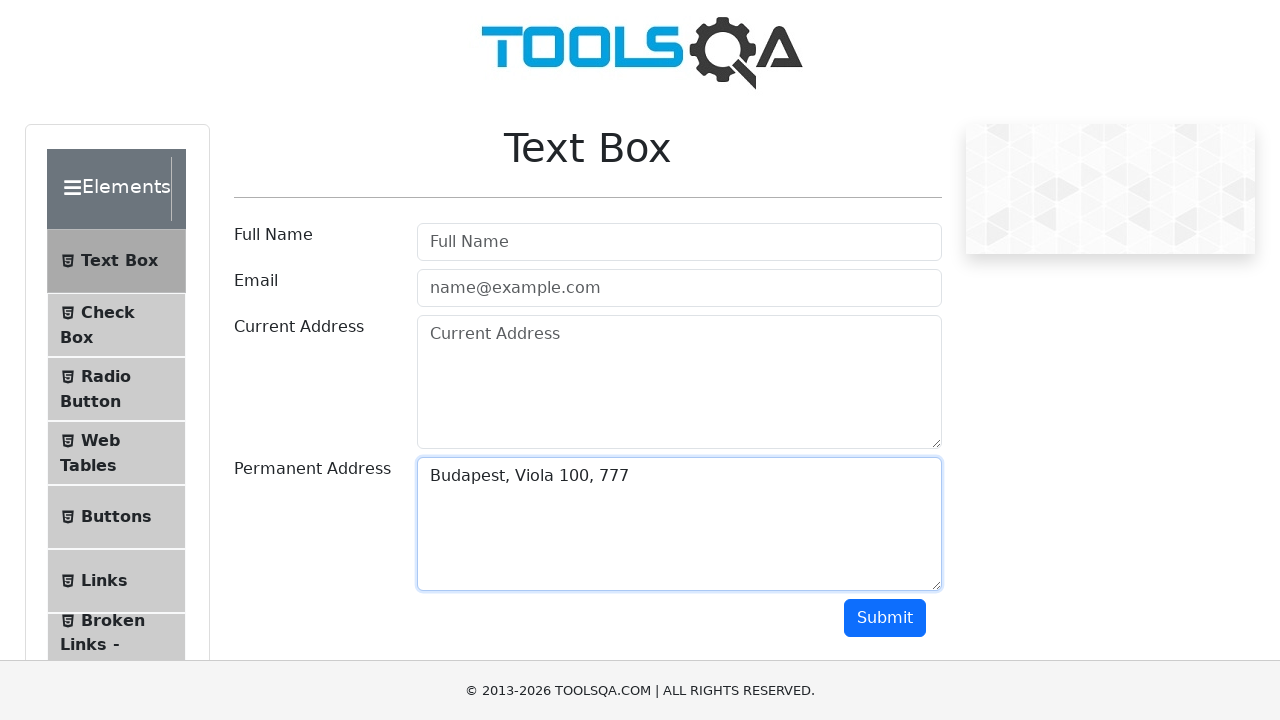

Scrolled submit button into view
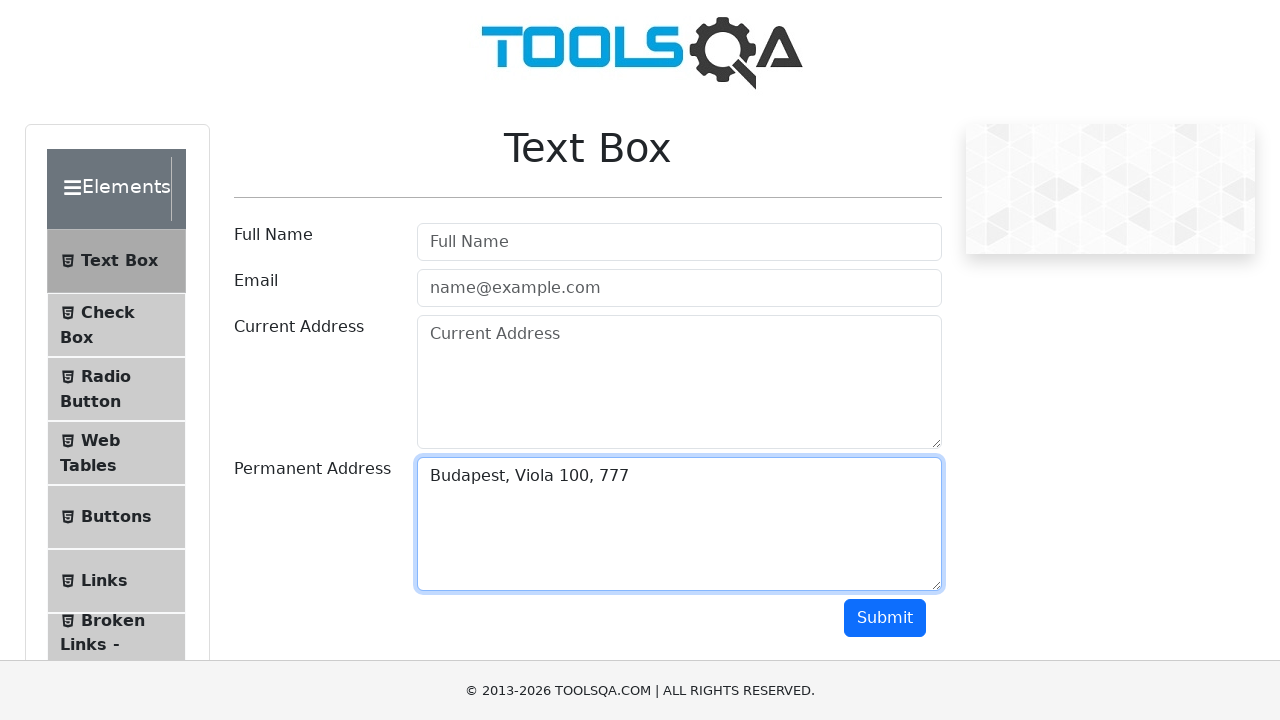

Clicked submit button to submit permanent address at (885, 618) on #submit
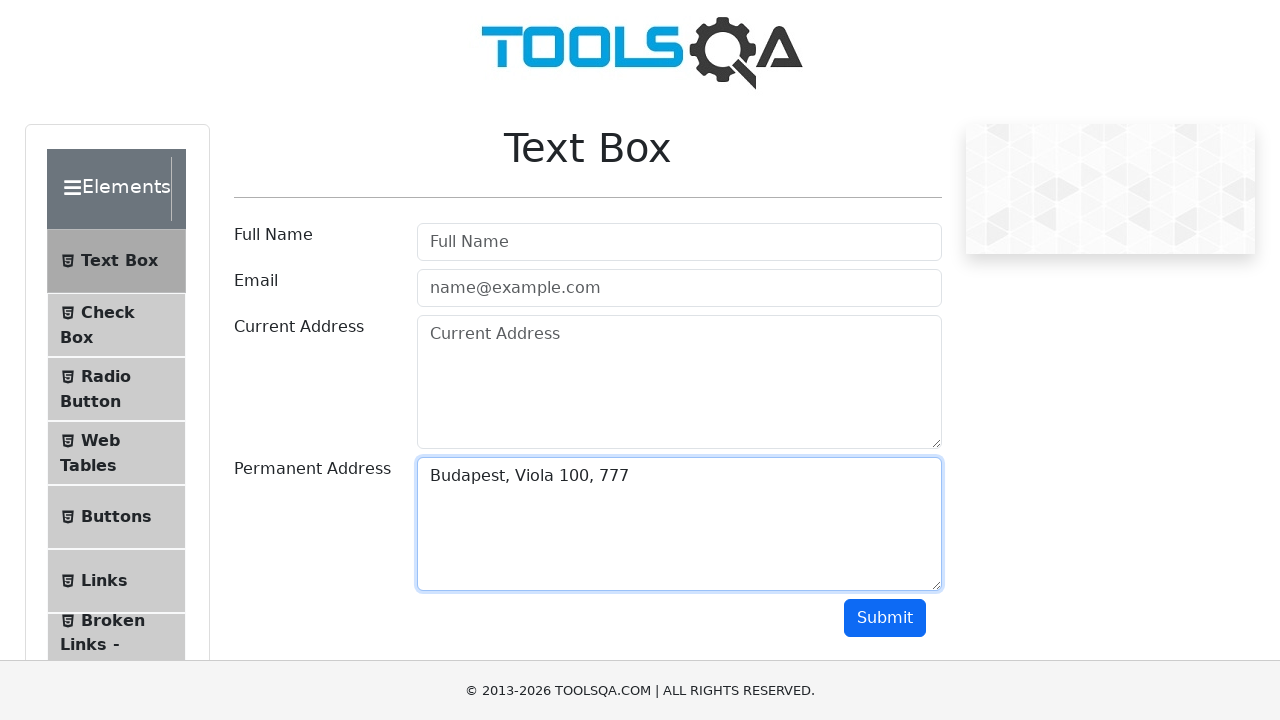

Verified permanent address output element is displayed
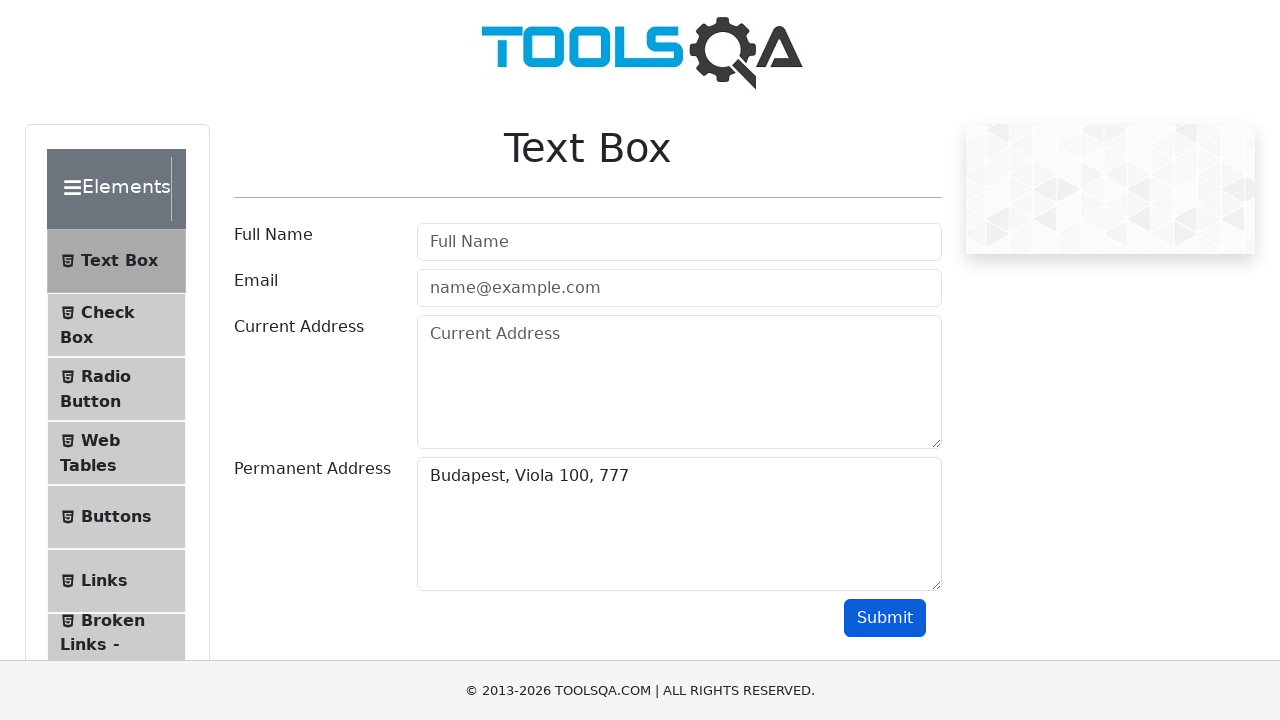

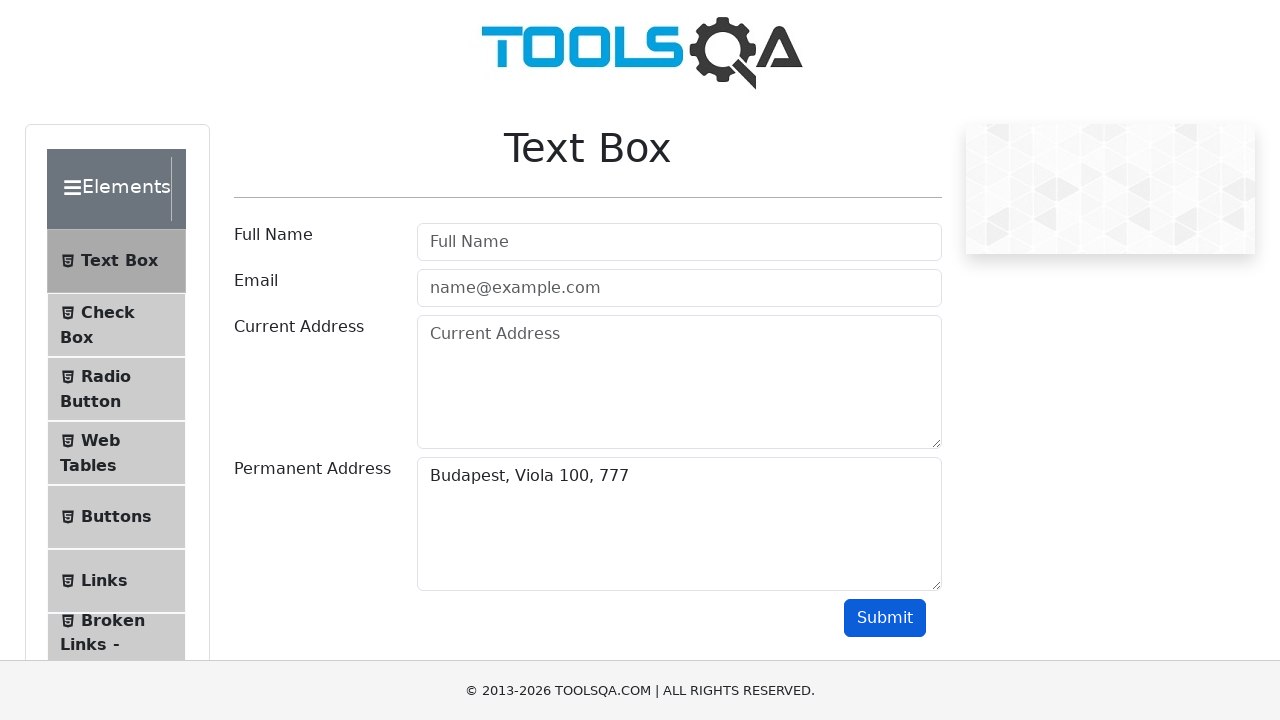